Tests that the currently applied filter link is highlighted

Starting URL: https://demo.playwright.dev/todomvc

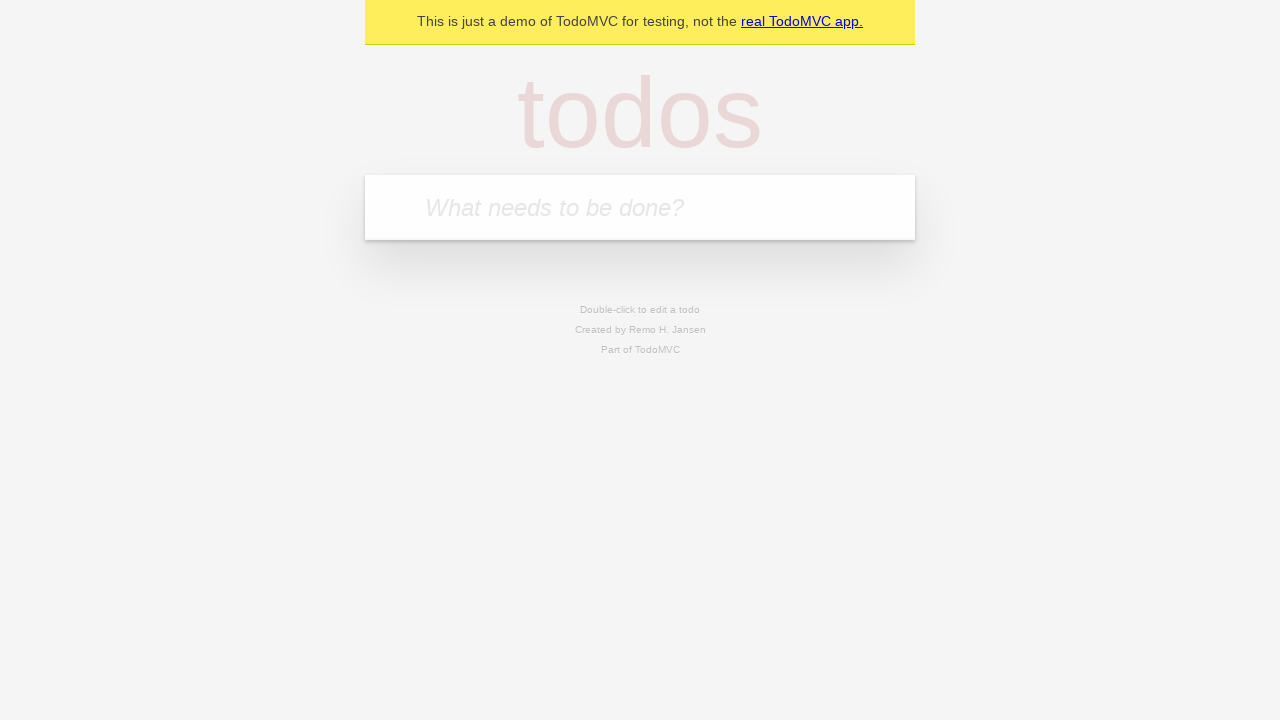

Filled todo input with 'buy some cheese' on internal:attr=[placeholder="What needs to be done?"i]
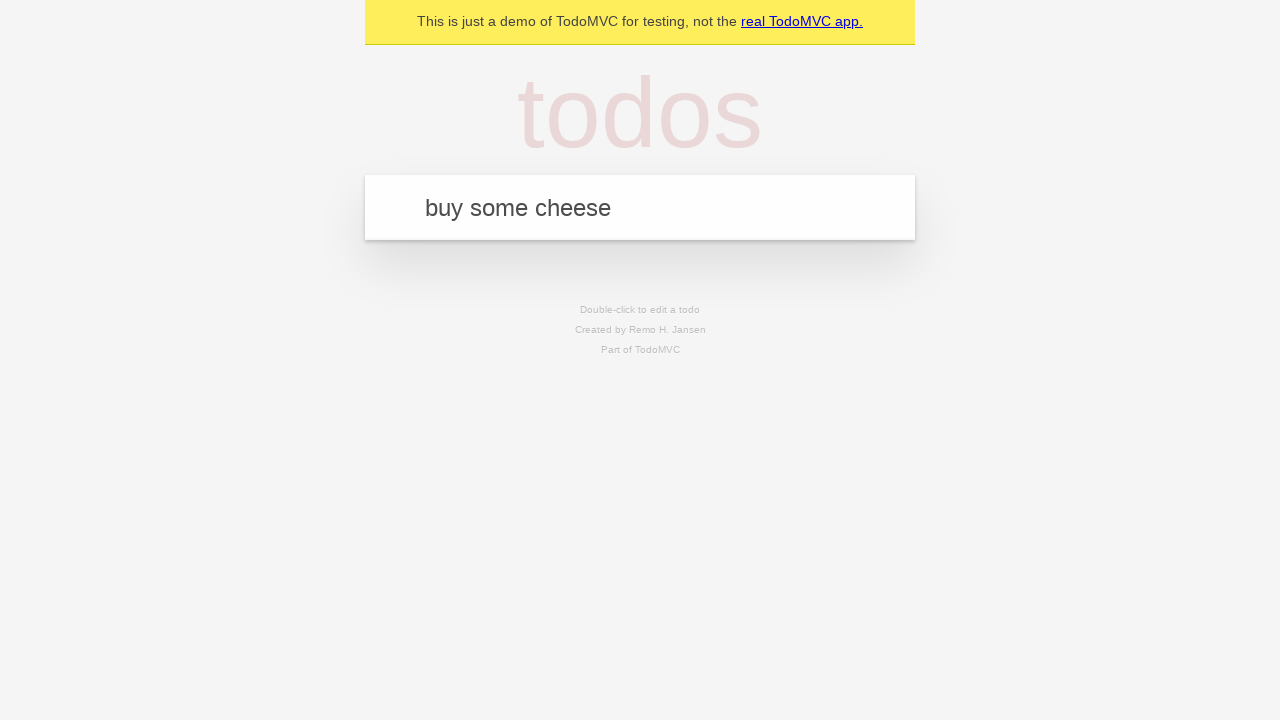

Pressed Enter to create first todo item on internal:attr=[placeholder="What needs to be done?"i]
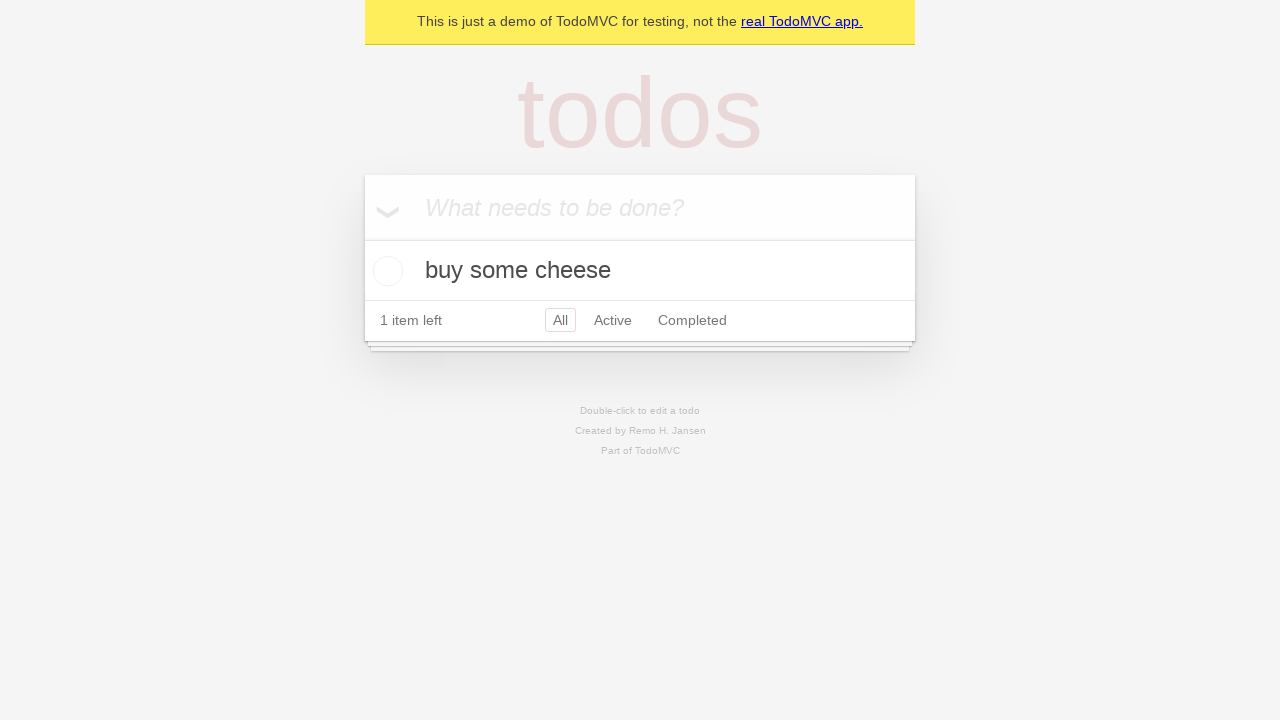

Filled todo input with 'feed the cat' on internal:attr=[placeholder="What needs to be done?"i]
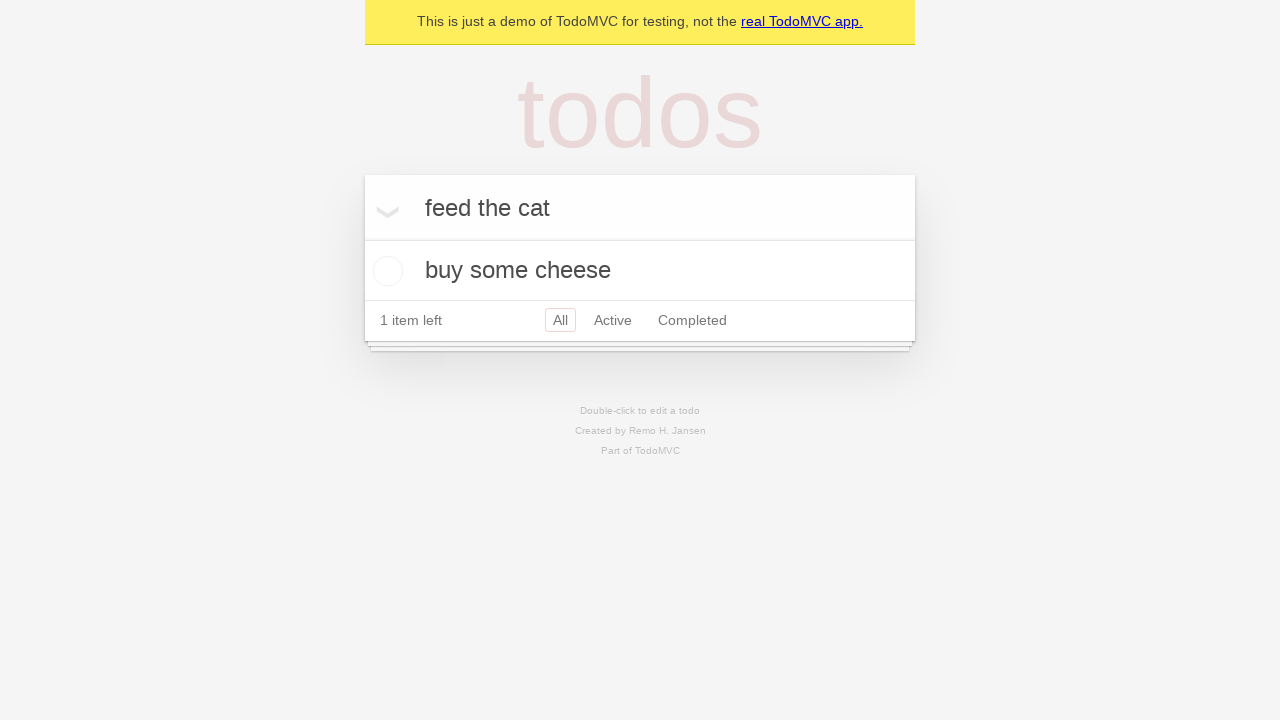

Pressed Enter to create second todo item on internal:attr=[placeholder="What needs to be done?"i]
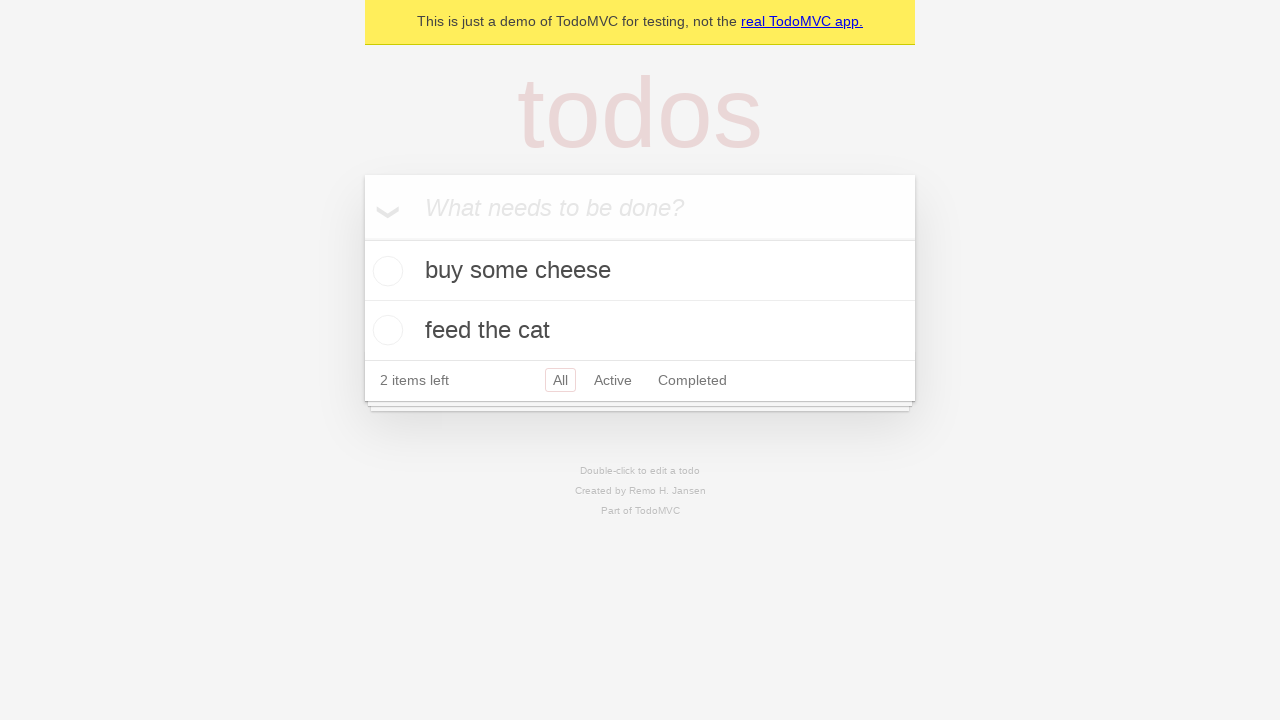

Filled todo input with 'book a doctors appointment' on internal:attr=[placeholder="What needs to be done?"i]
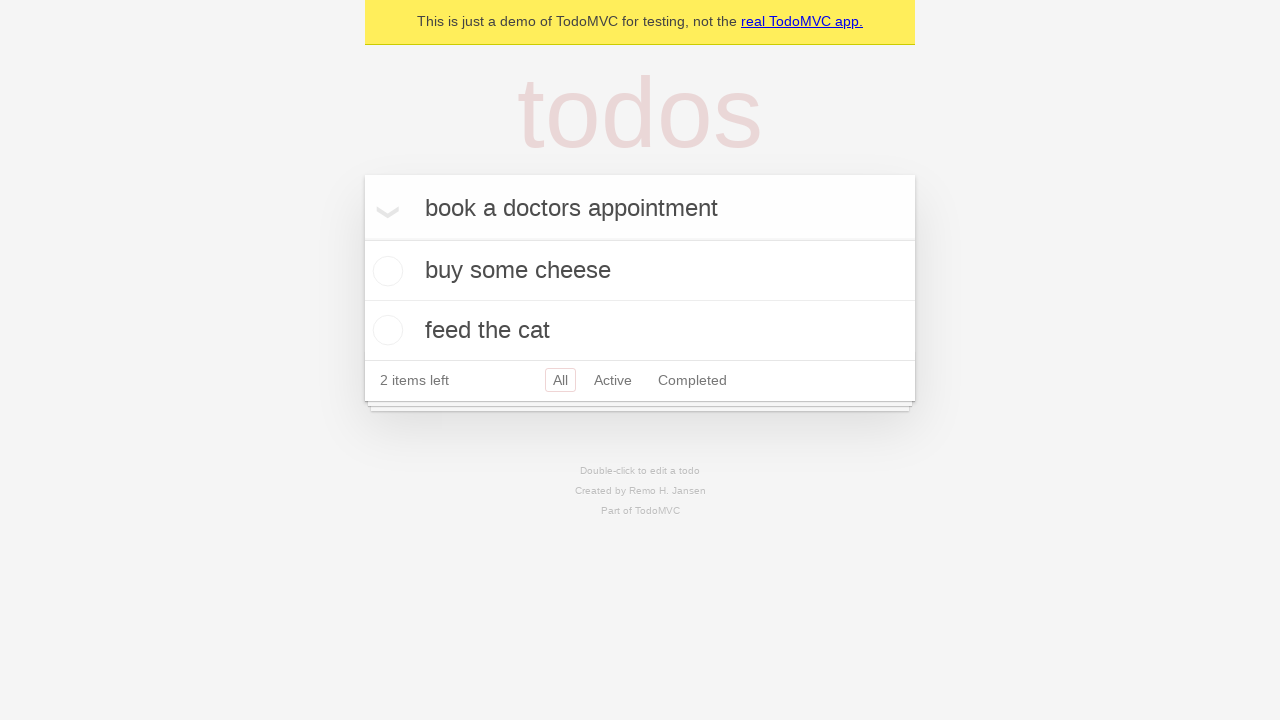

Pressed Enter to create third todo item on internal:attr=[placeholder="What needs to be done?"i]
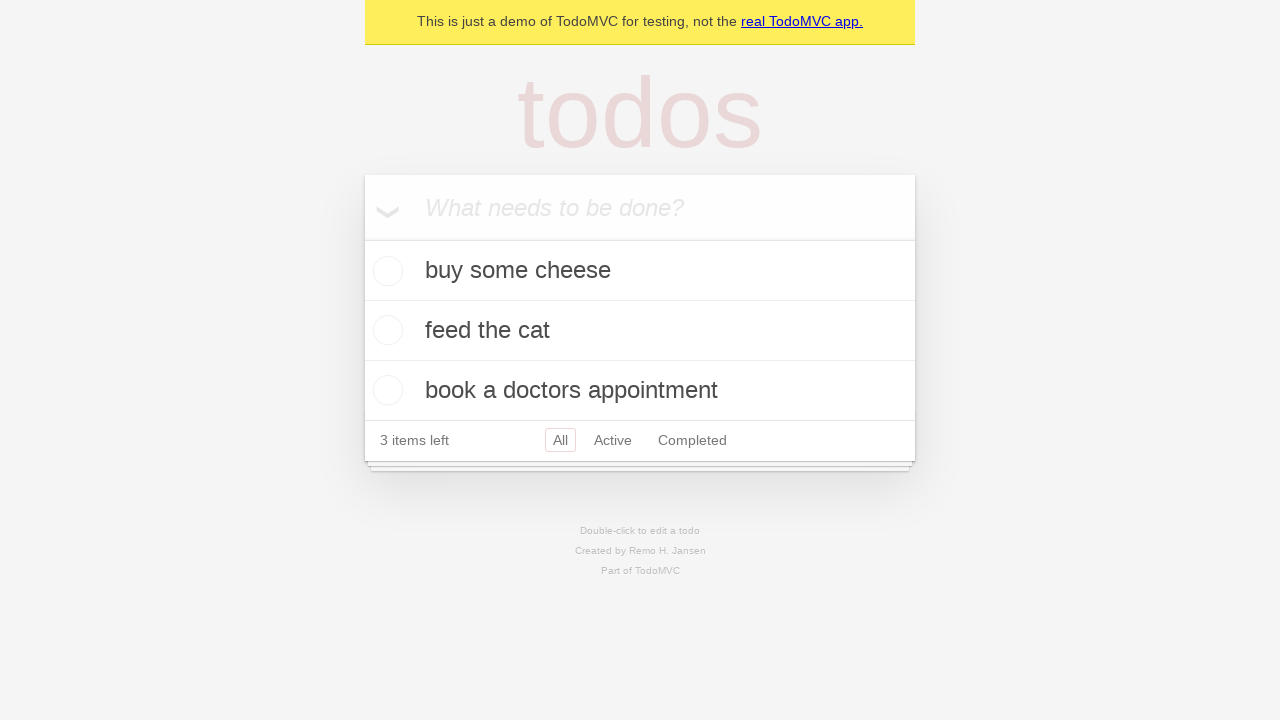

Clicked Active filter link at (613, 440) on internal:role=link[name="Active"i]
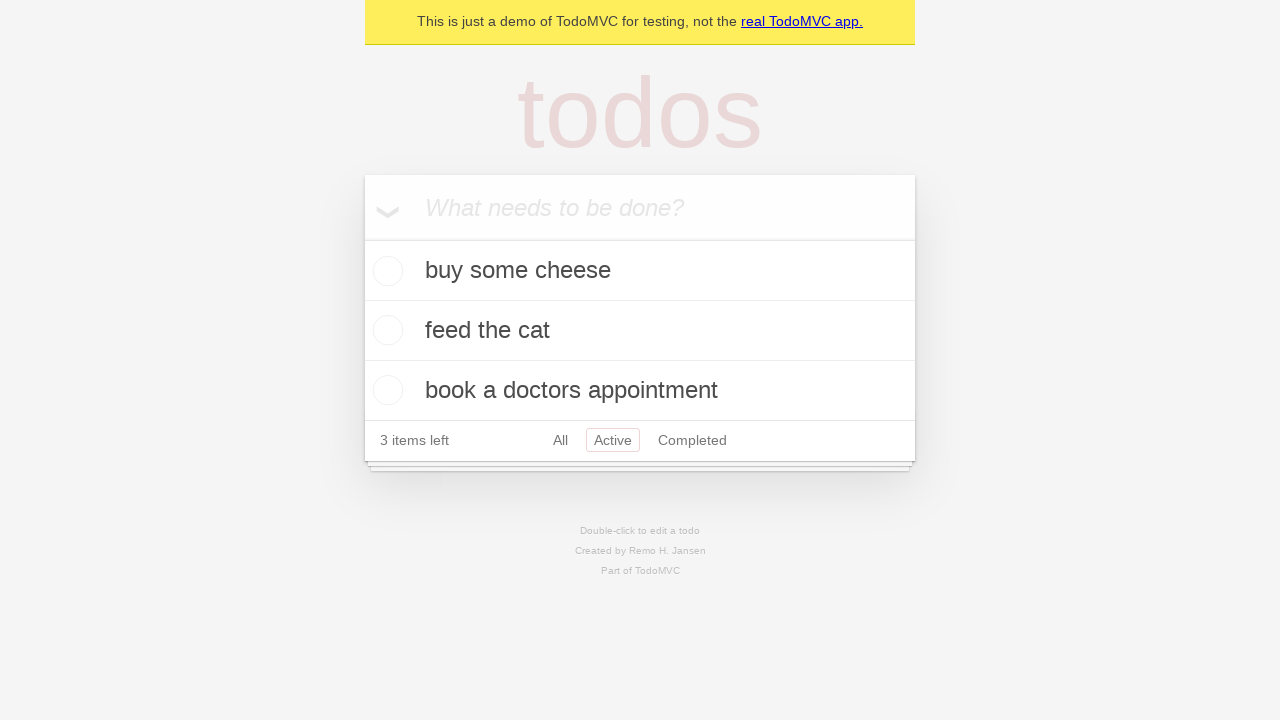

Clicked Completed filter link to verify it is now highlighted at (692, 440) on internal:role=link[name="Completed"i]
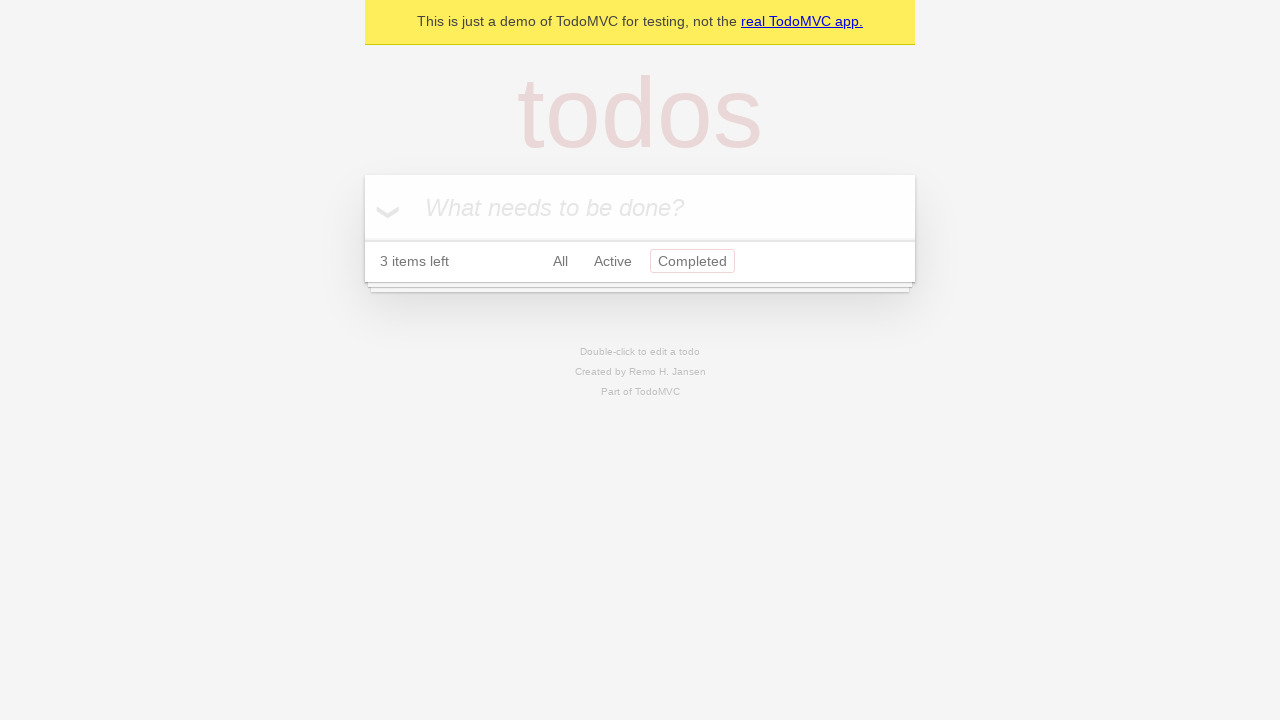

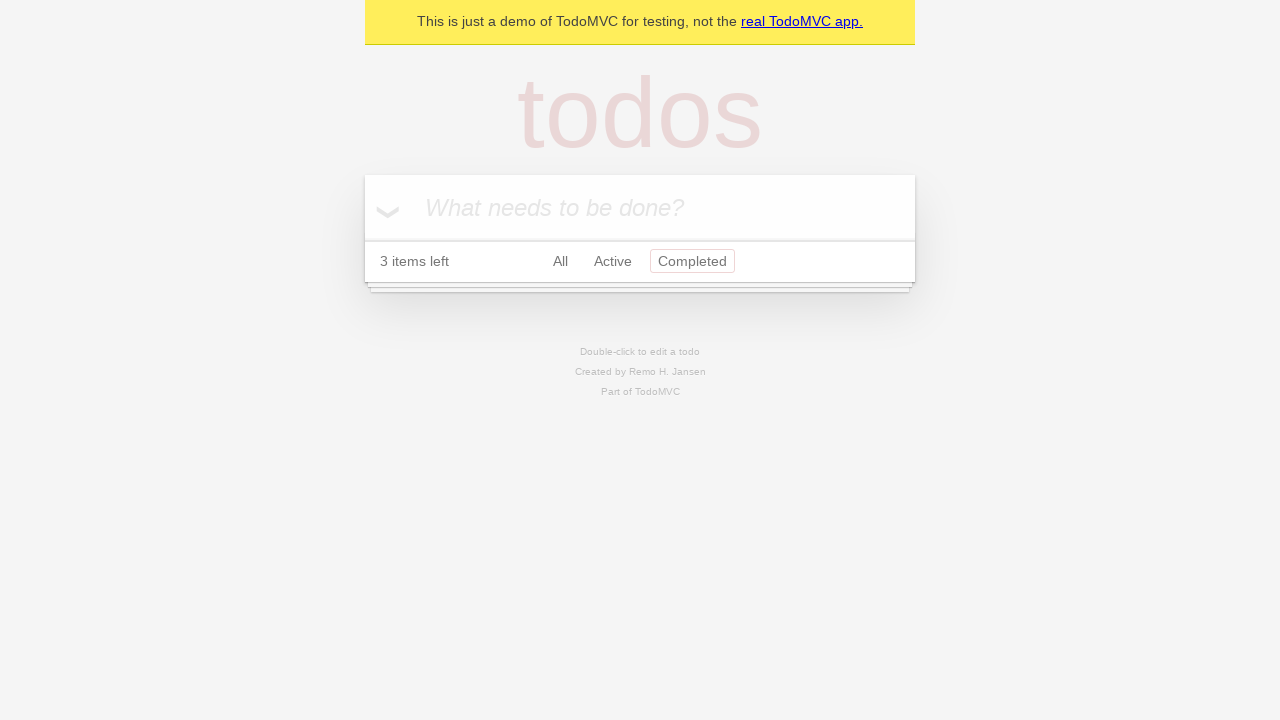